Tests checkbox functionality by clicking to select and then clicking again to unselect a checkbox on a practice automation page

Starting URL: https://www.tutorialspoint.com/selenium/practice/selenium_automation_practice.php

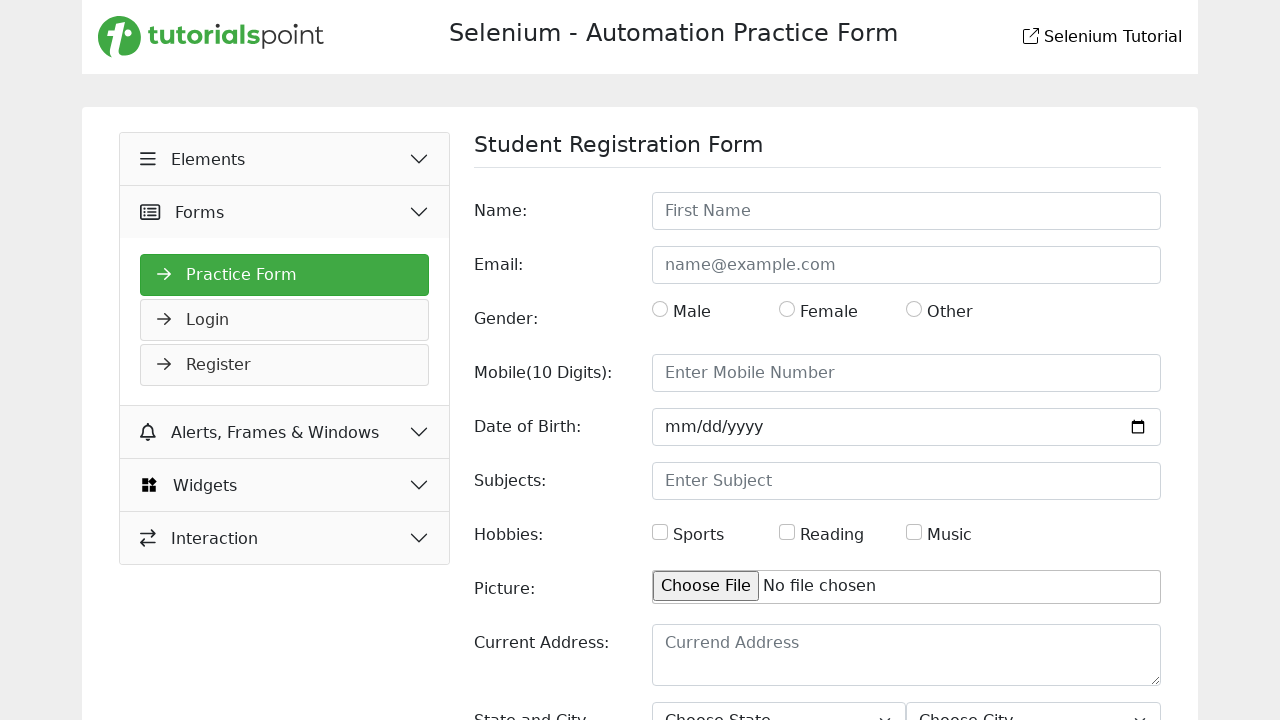

Clicked hobbies checkbox to select it at (660, 532) on input#hobbies
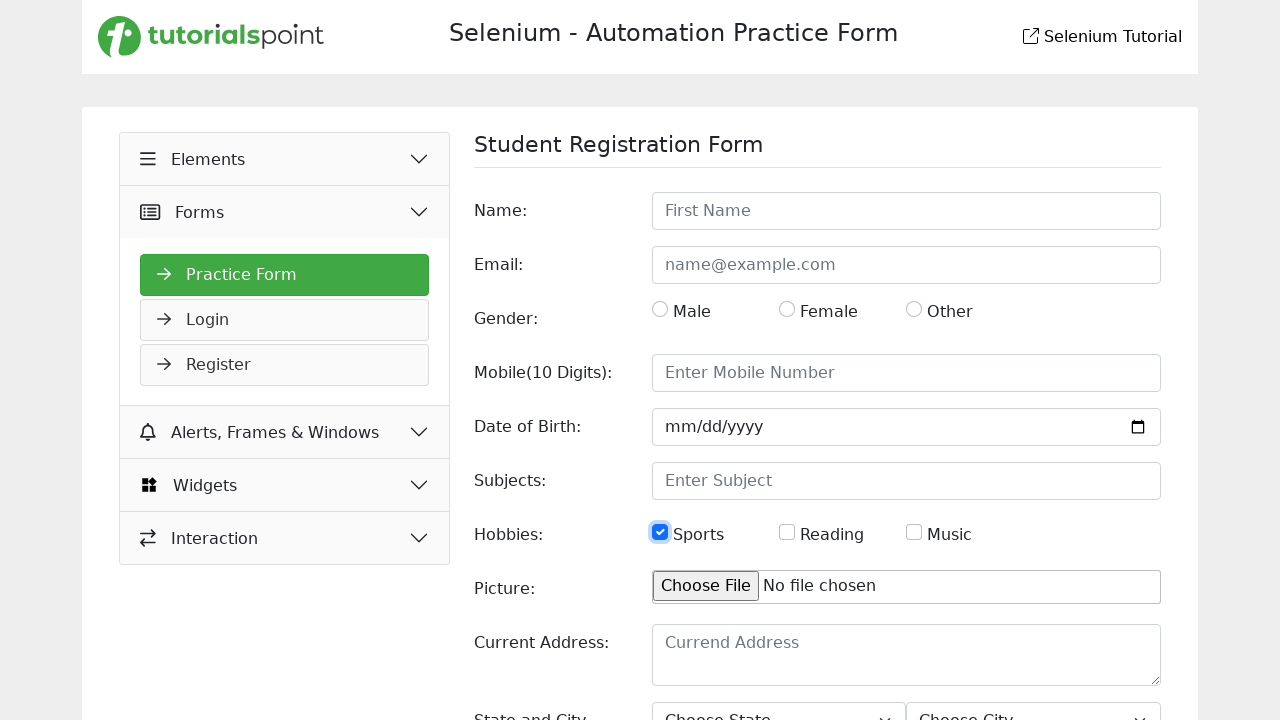

Clicked hobbies checkbox again to unselect it at (660, 532) on input#hobbies
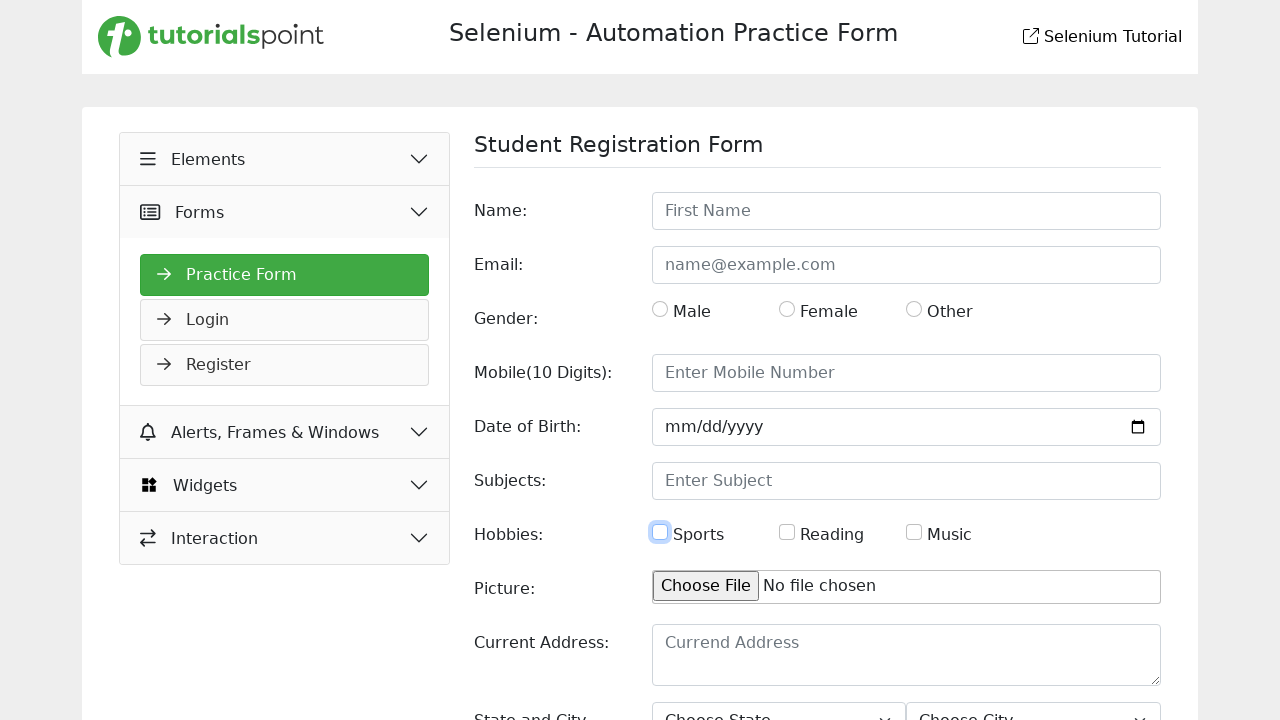

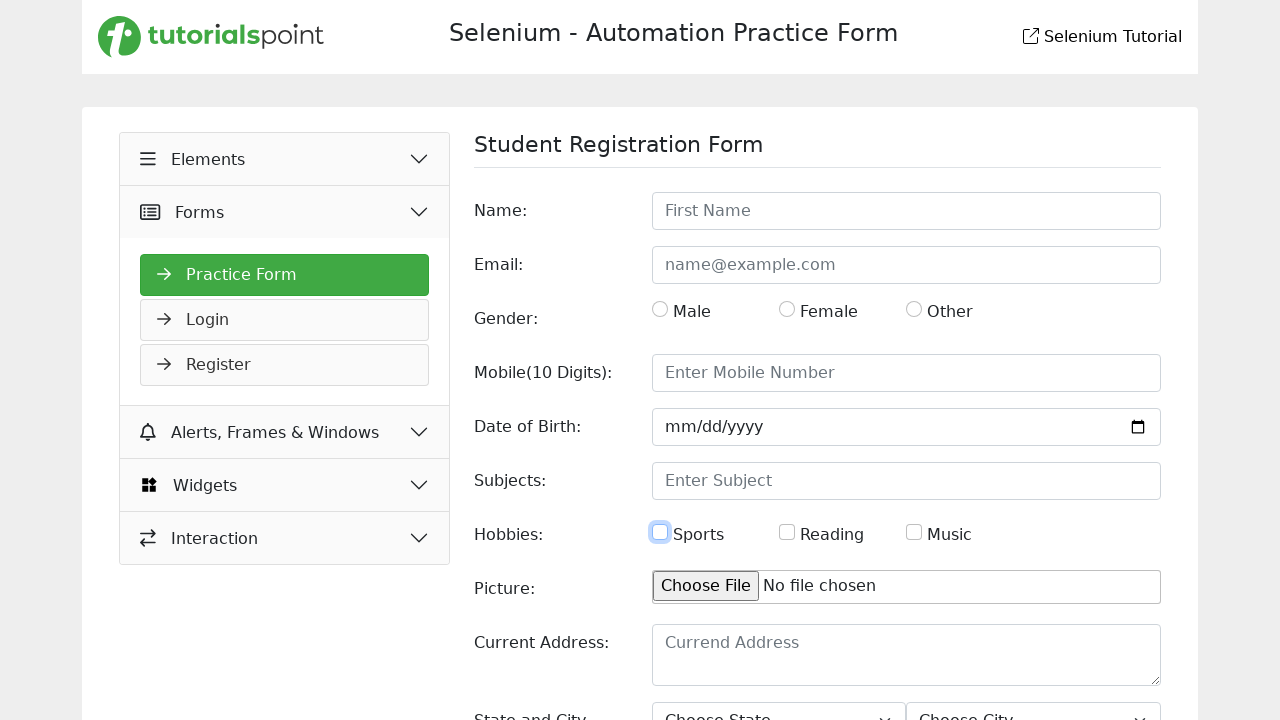